Tests navigation to Hovers page by clicking the link and verifying the page header

Starting URL: https://the-internet.herokuapp.com/

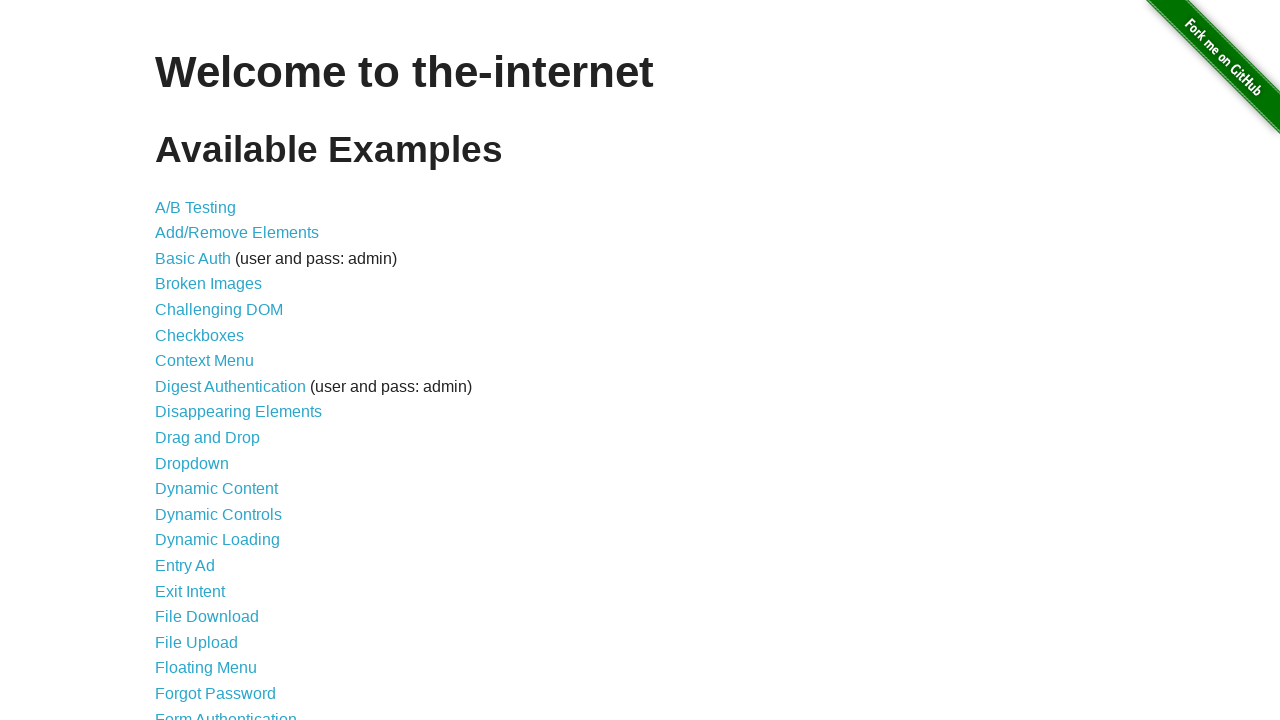

Clicked the Hovers link at (180, 360) on a[href='/hovers']
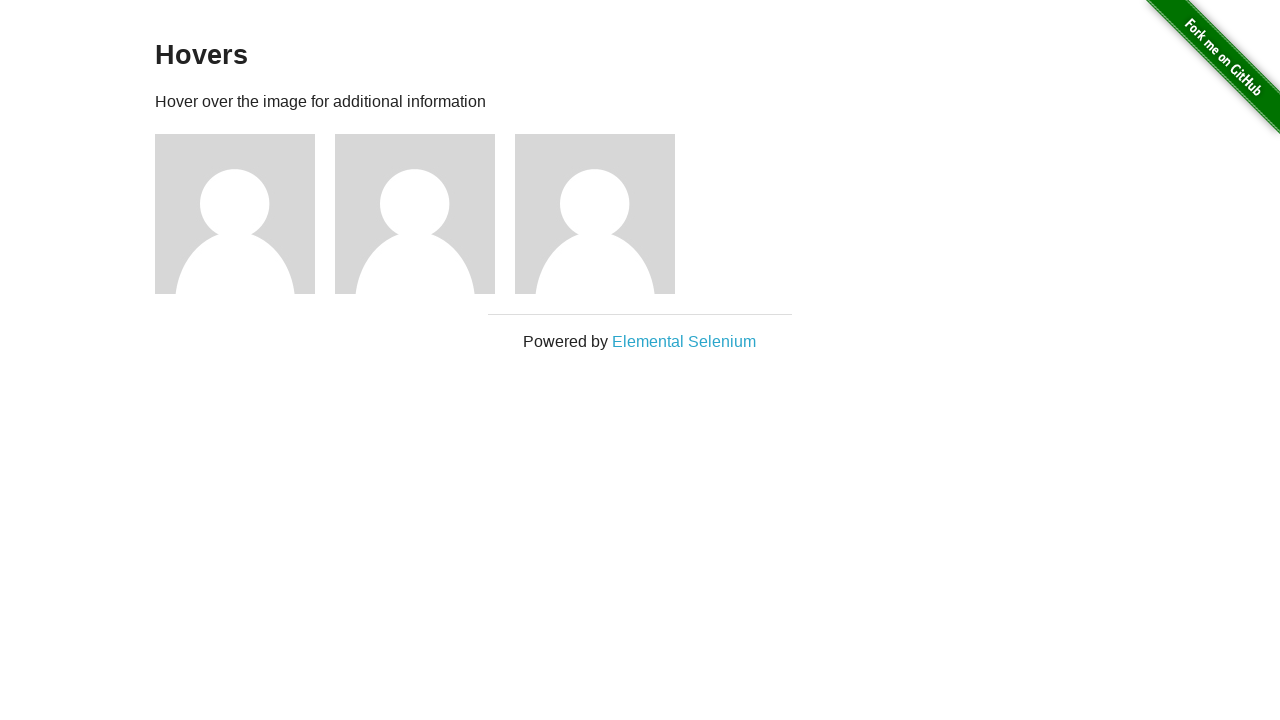

Waited for page header to load
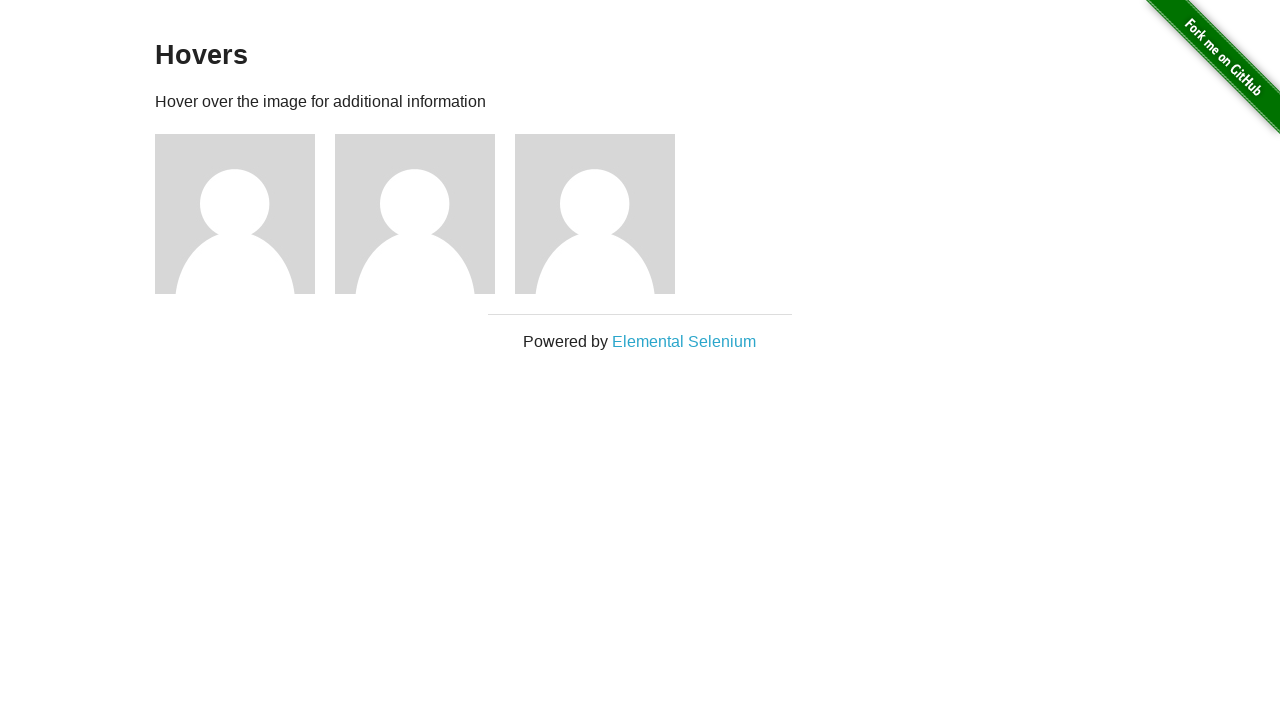

Verified page header contains 'Hovers'
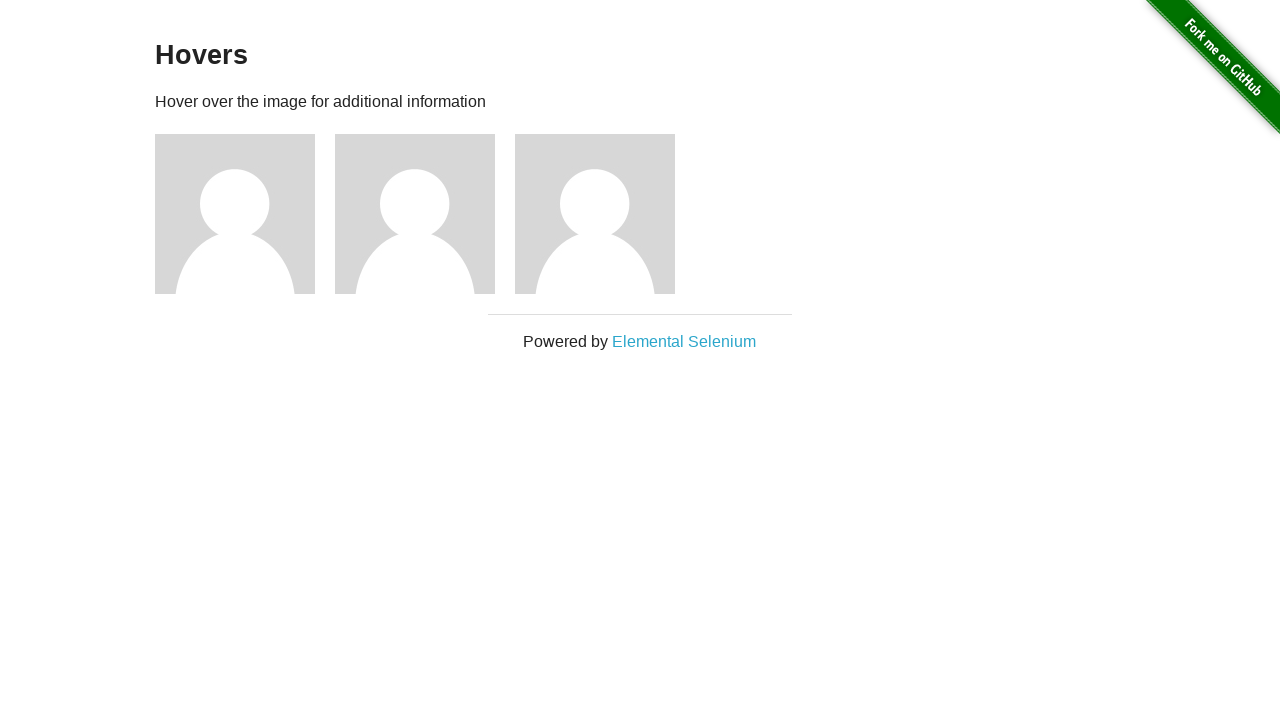

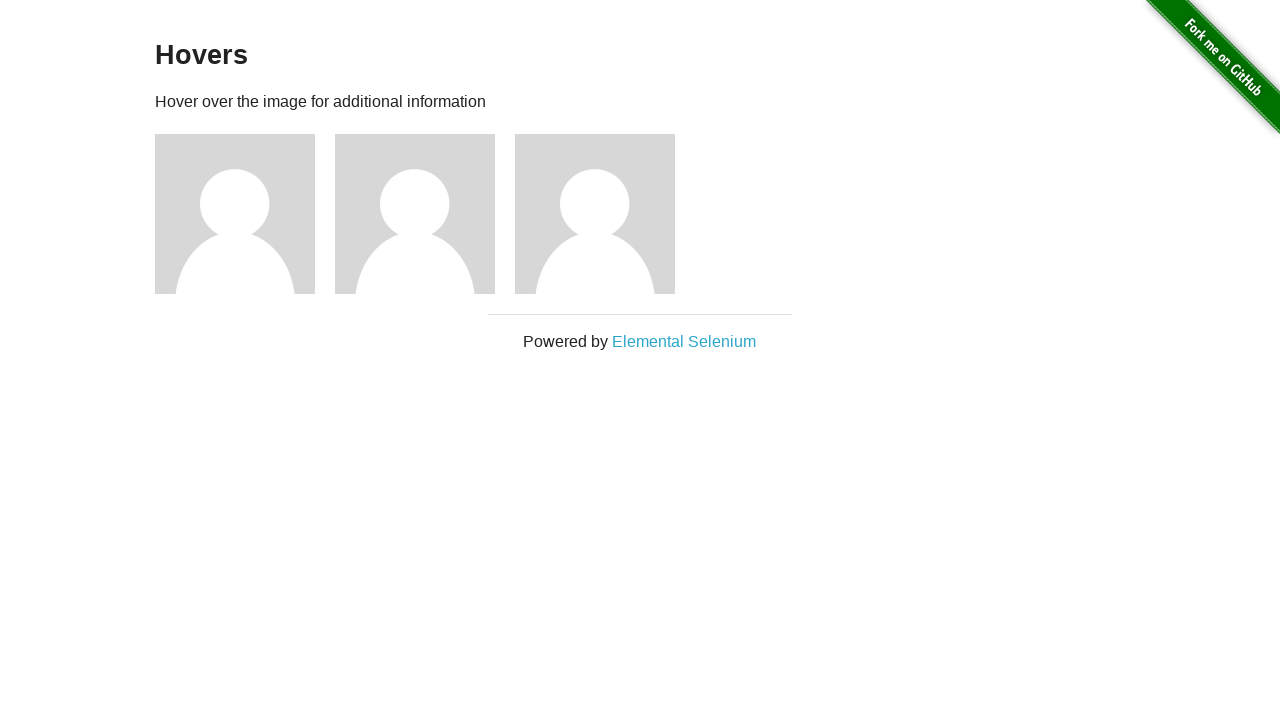